Tests browser navigation functionality by navigating between YouTube and another website, then using back and forward navigation commands

Starting URL: https://www.youtube.com/

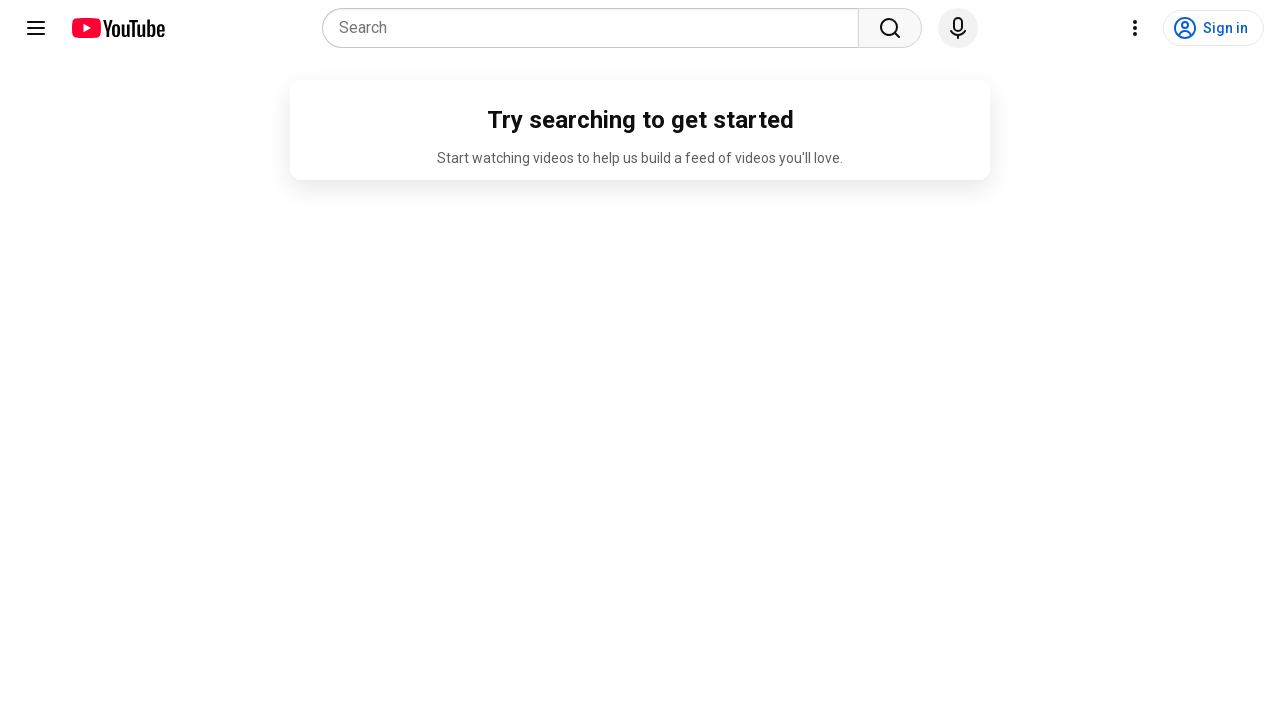

Navigated to http://www.pavantestingtools.com/
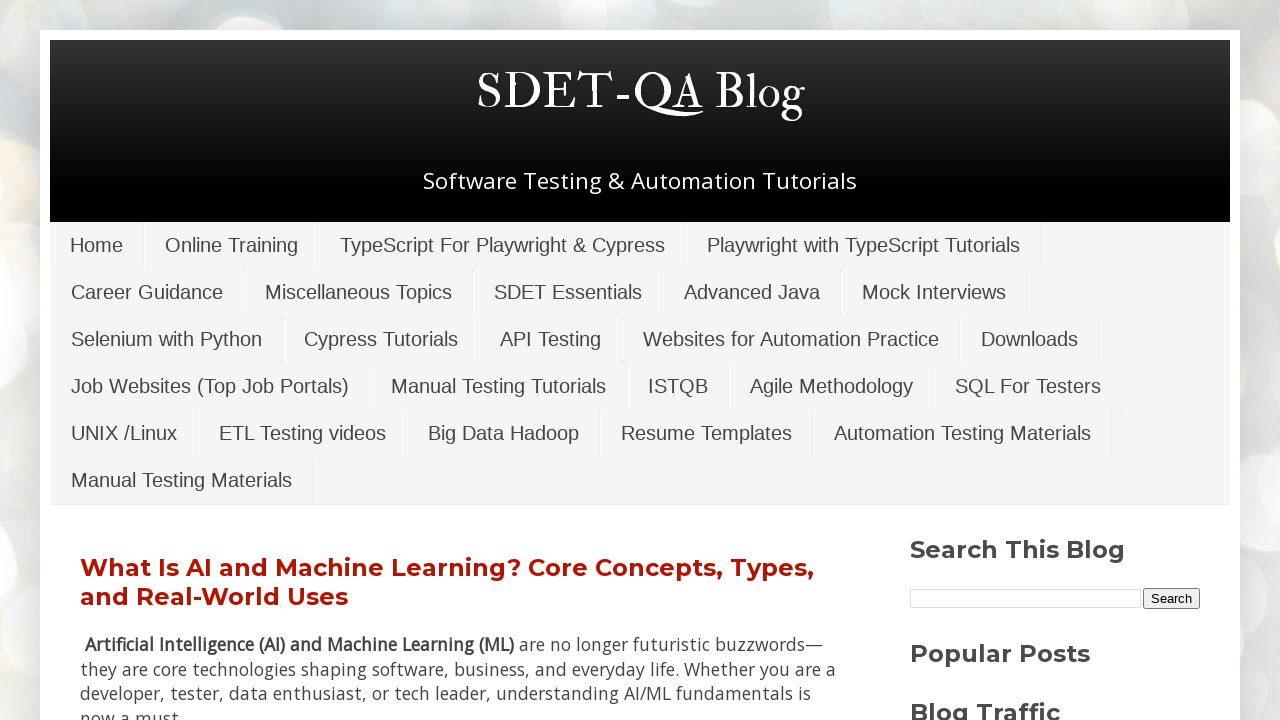

Navigated back to YouTube using browser back button
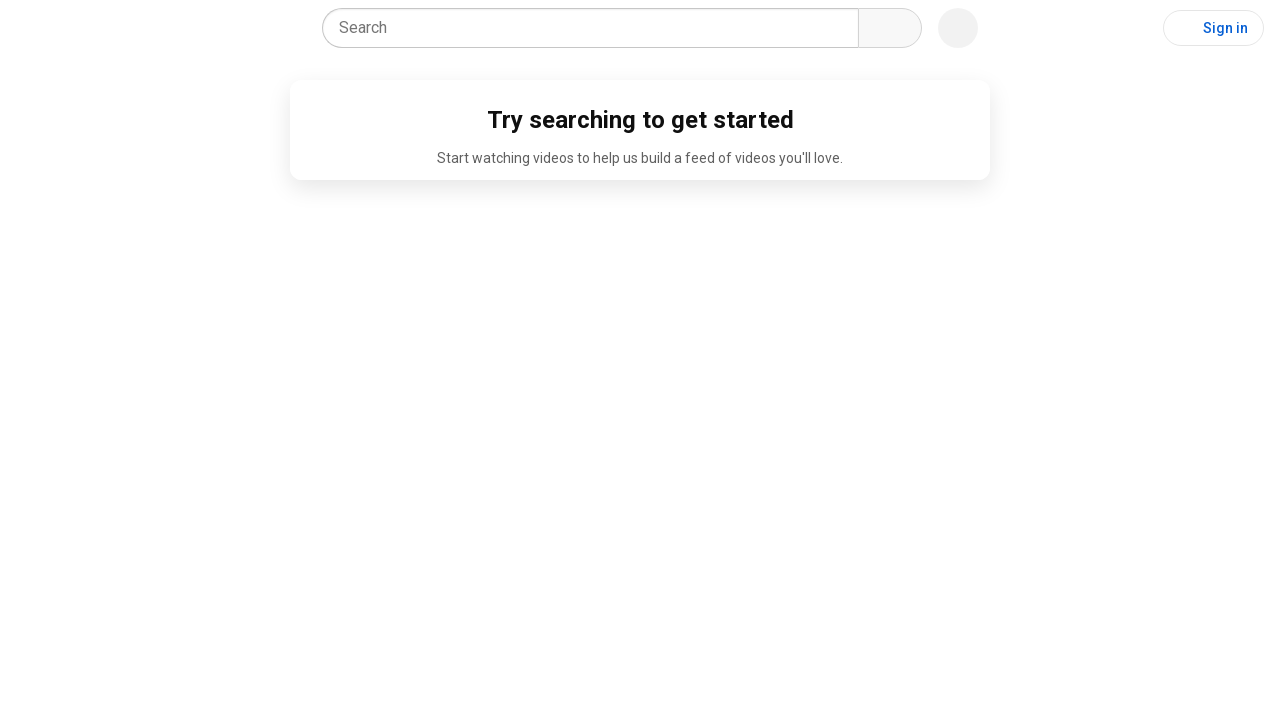

Navigated forward to http://www.pavantestingtools.com/ using browser forward button
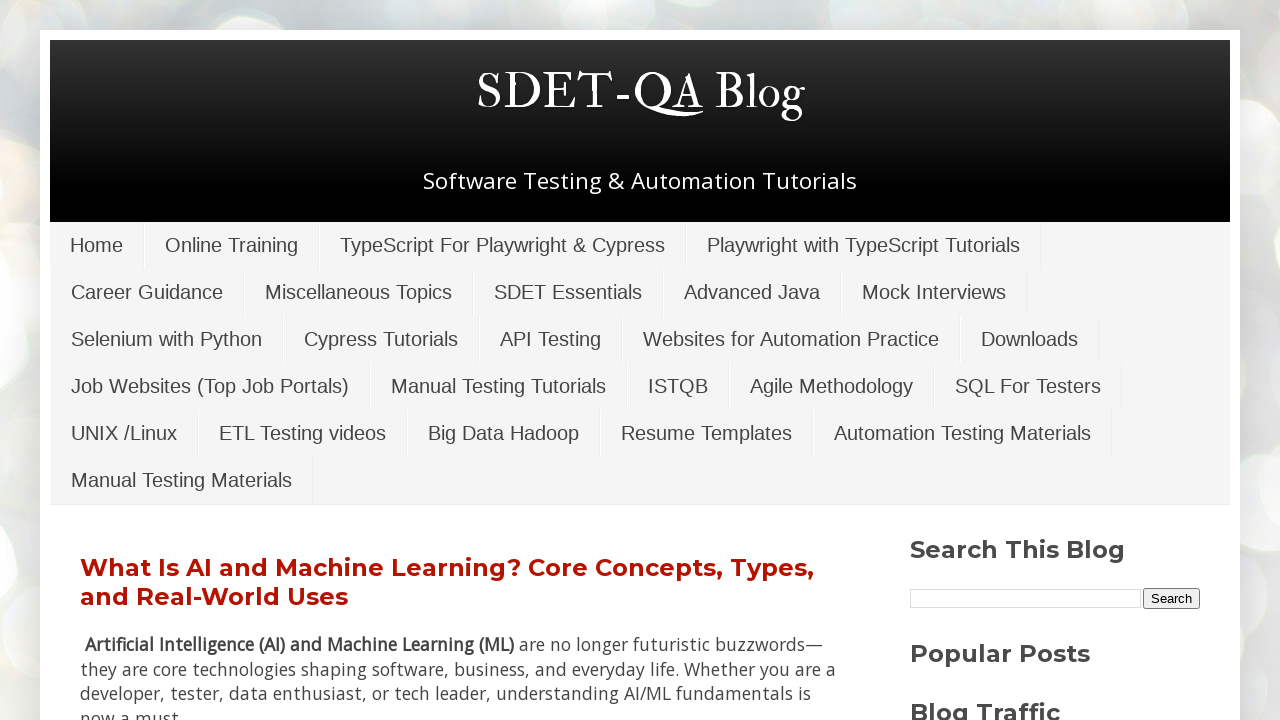

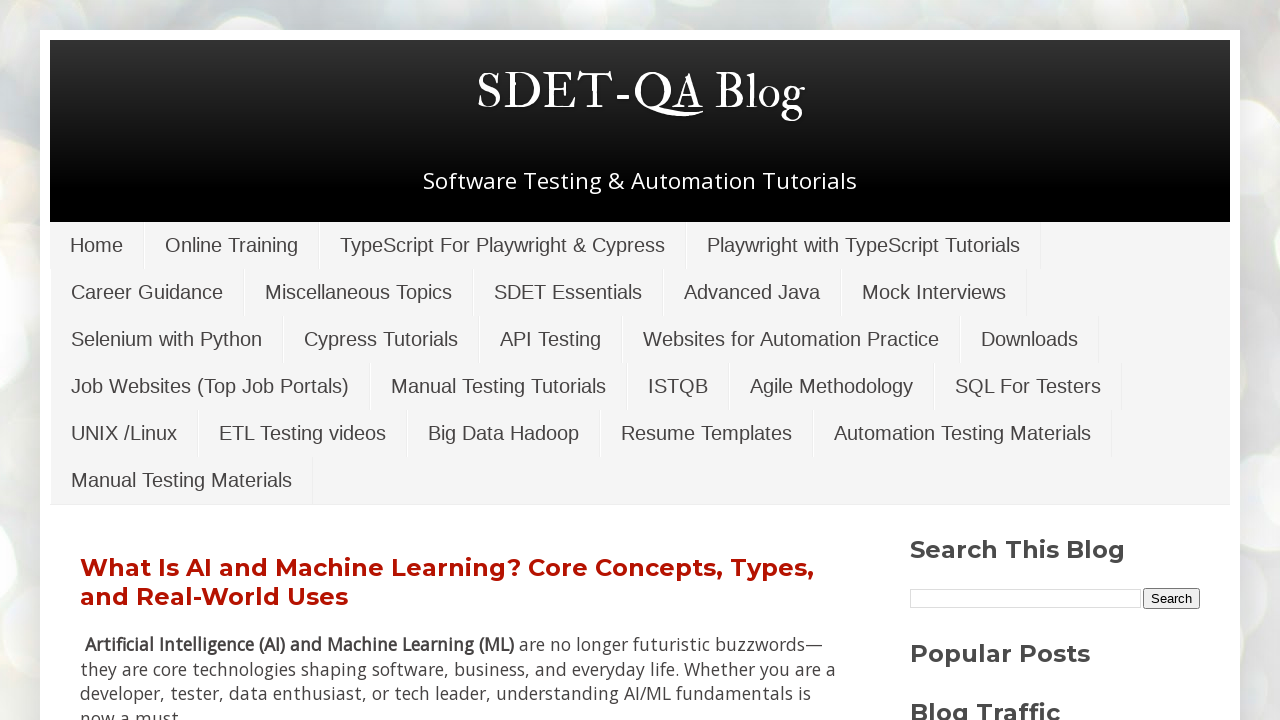